Tests page scrolling by scrolling down multiple times using PAGE_DOWN and then scrolling back up using PAGE_UP

Starting URL: https://techproeducation.com

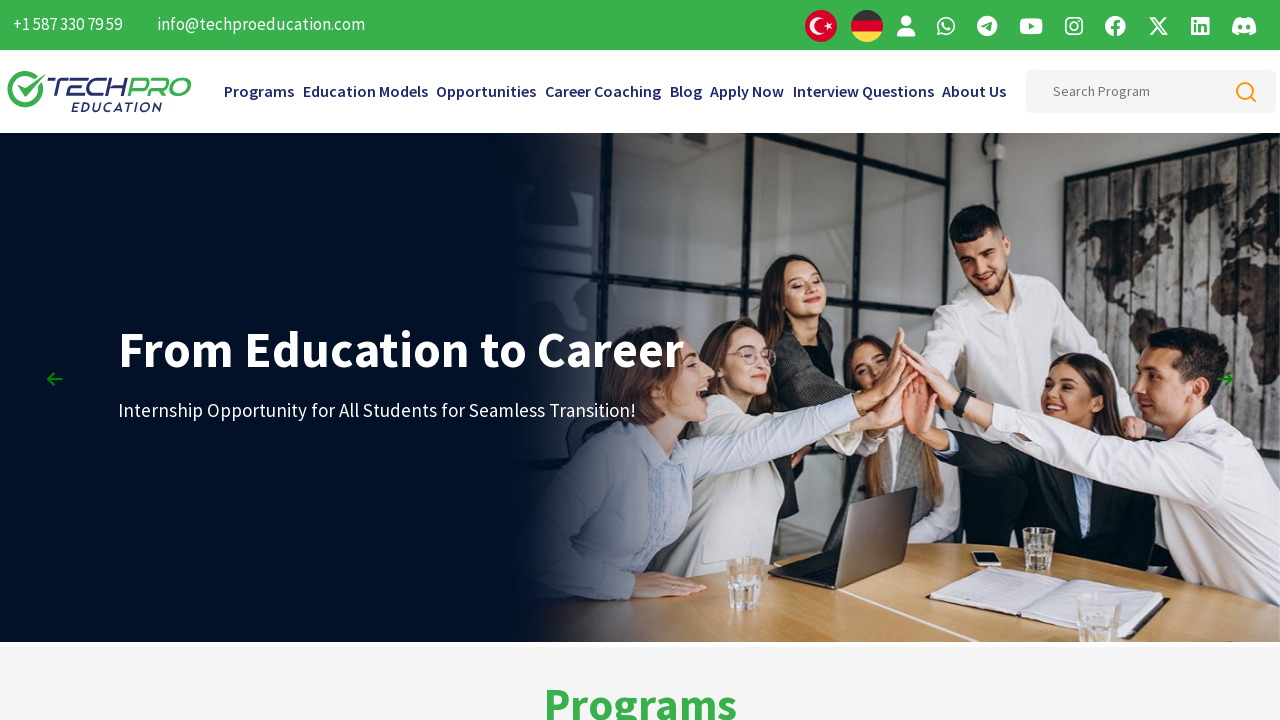

Pressed PAGE_DOWN to scroll down page (1st scroll)
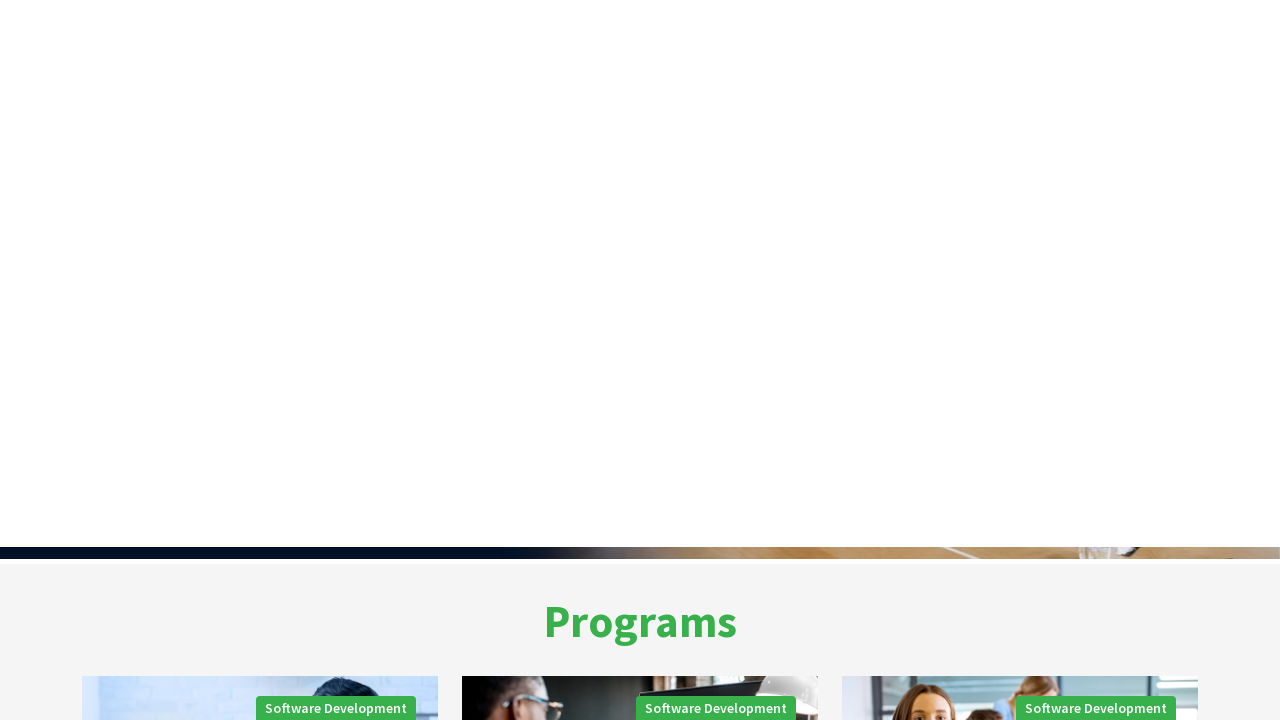

Pressed PAGE_DOWN to scroll down page (2nd scroll)
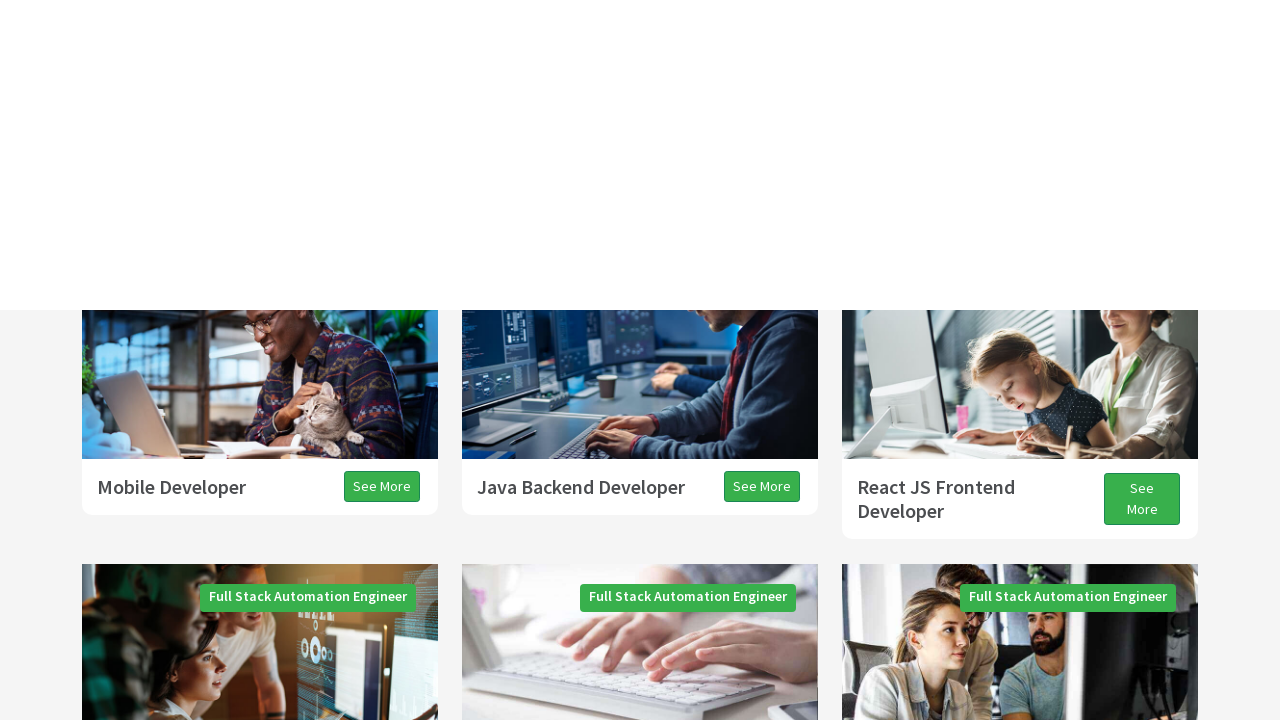

Pressed PAGE_DOWN to scroll down page (3rd scroll)
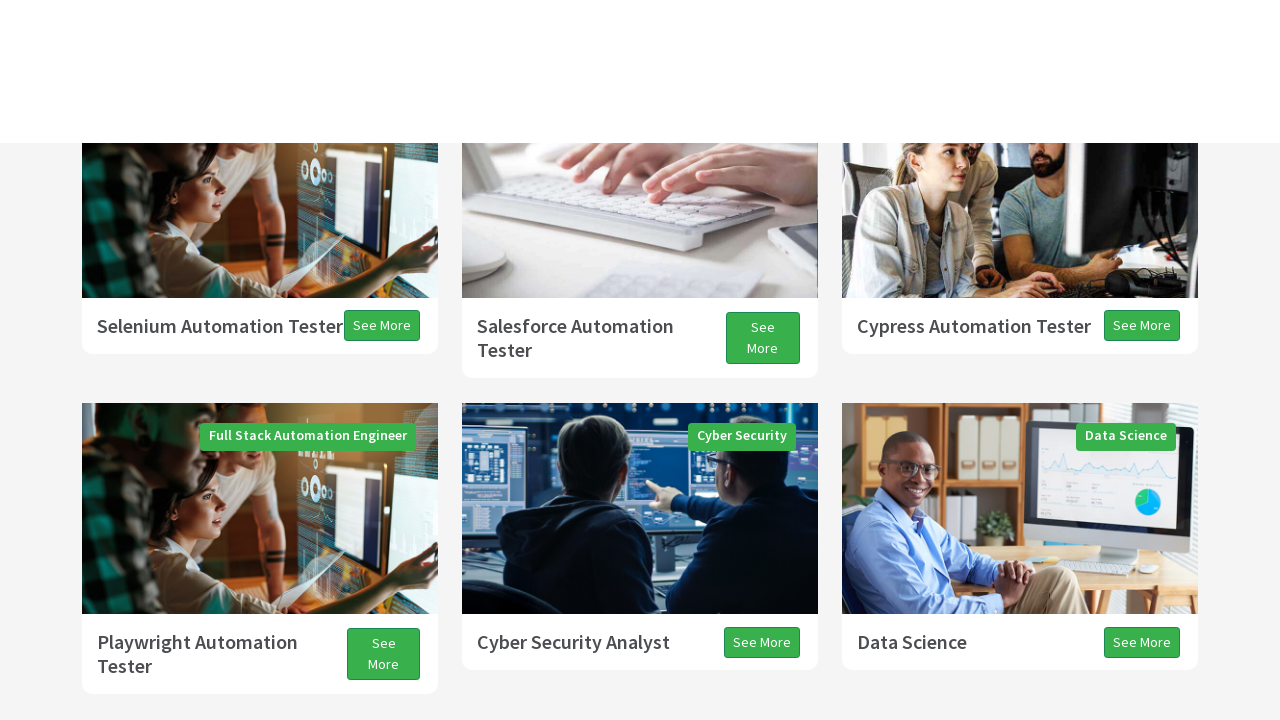

Pressed PAGE_DOWN to scroll down page (4th scroll)
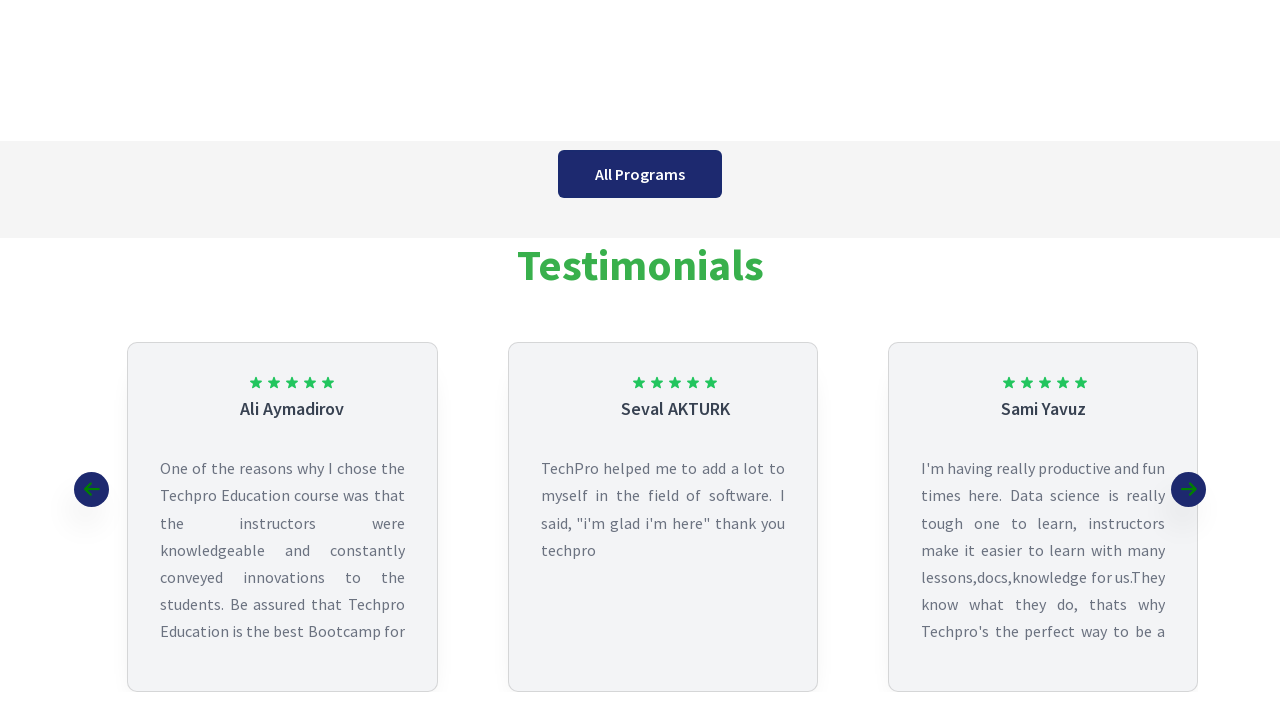

Waited for 2 seconds
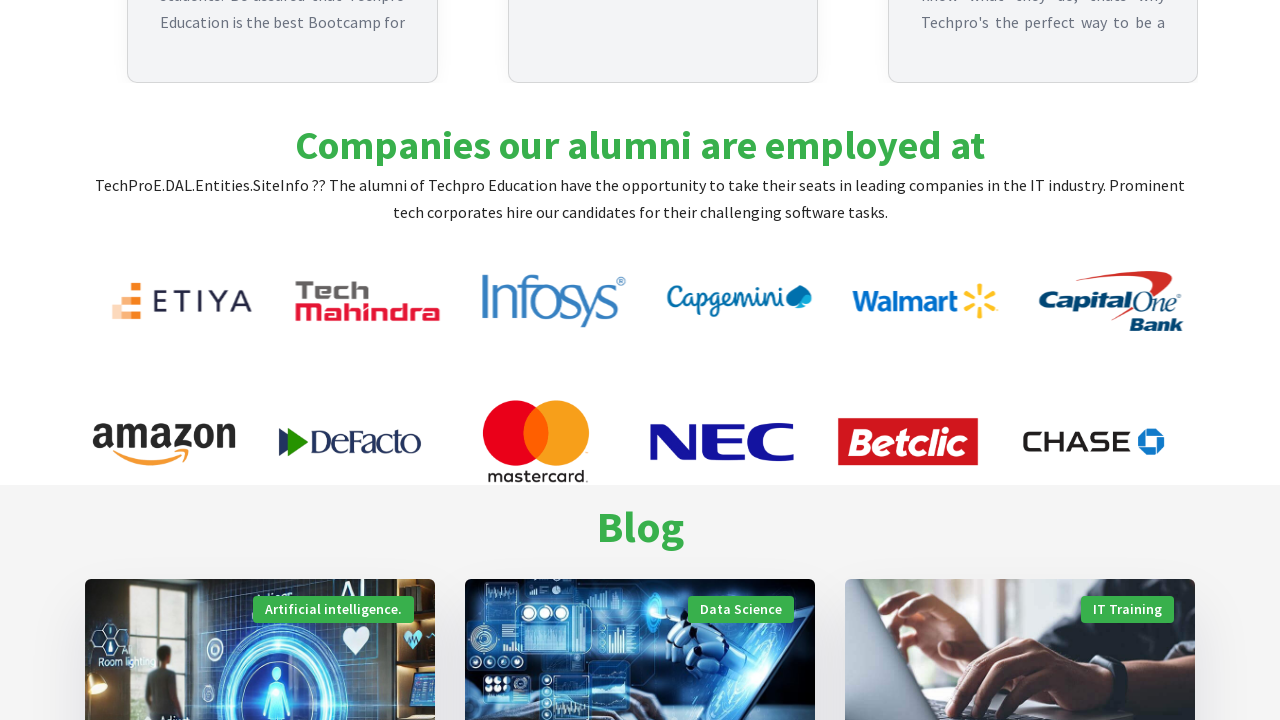

Pressed PAGE_UP to scroll up page (1st scroll)
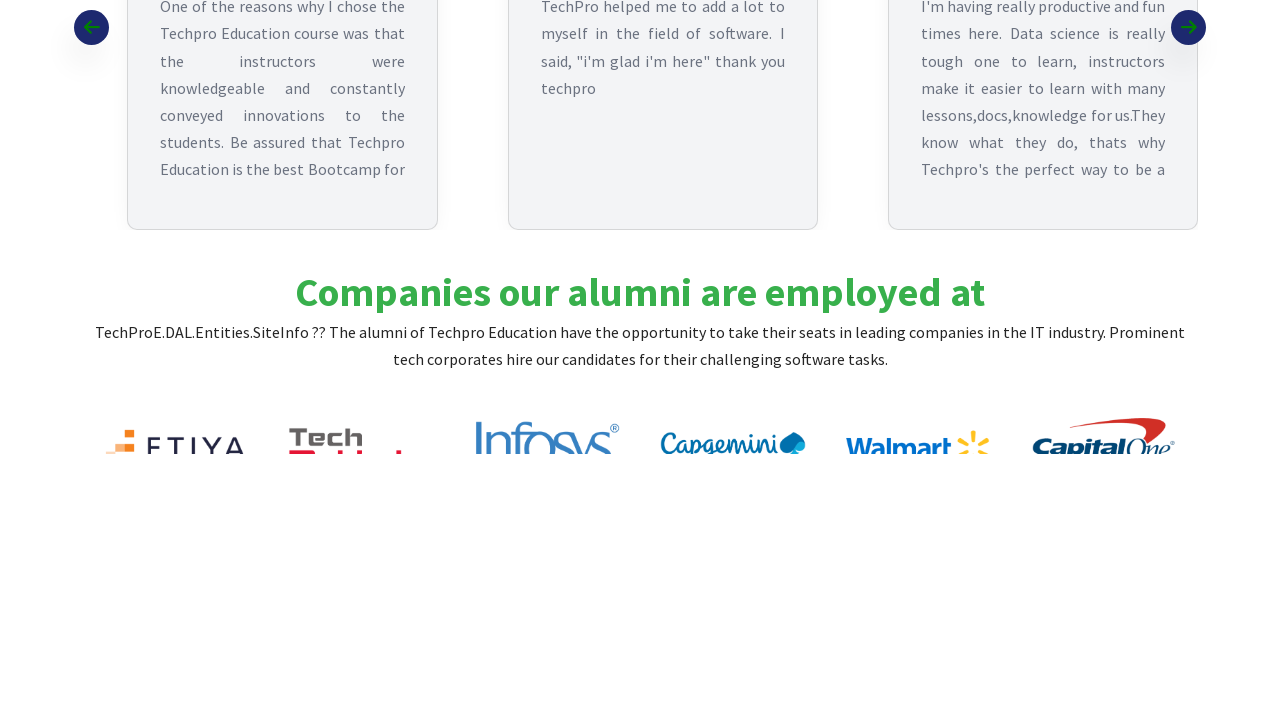

Pressed PAGE_UP to scroll up page (2nd scroll)
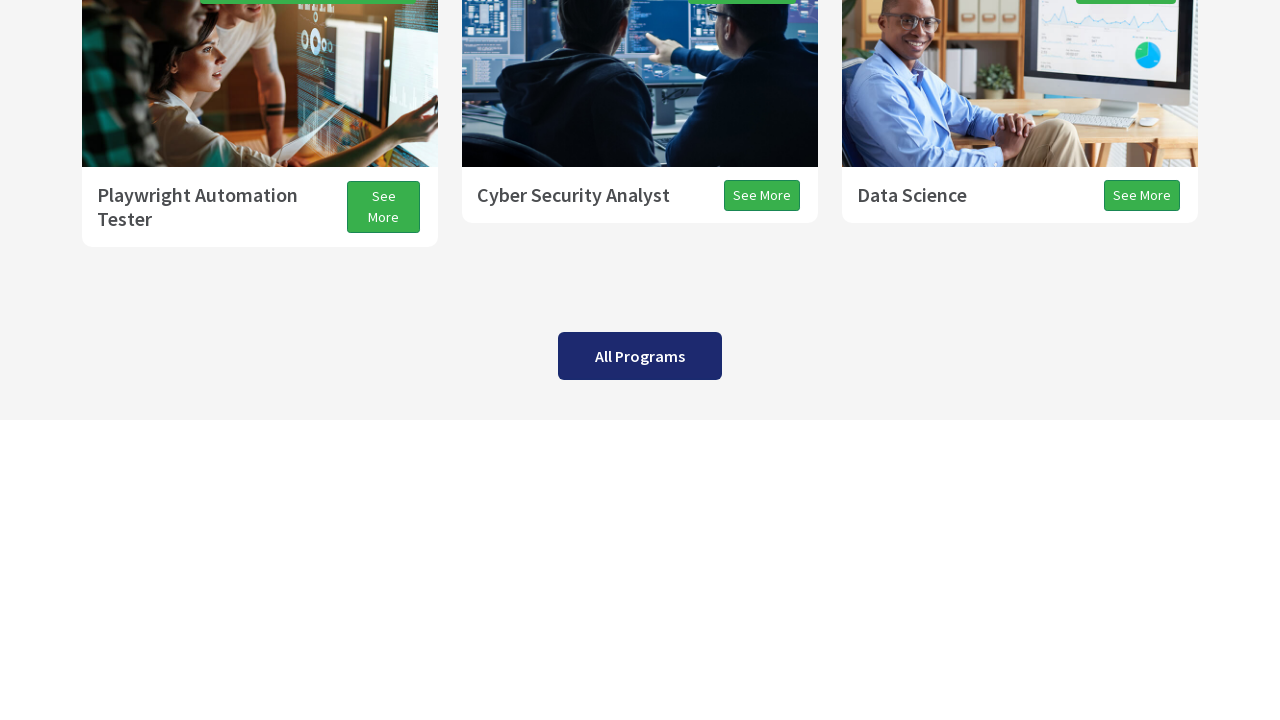

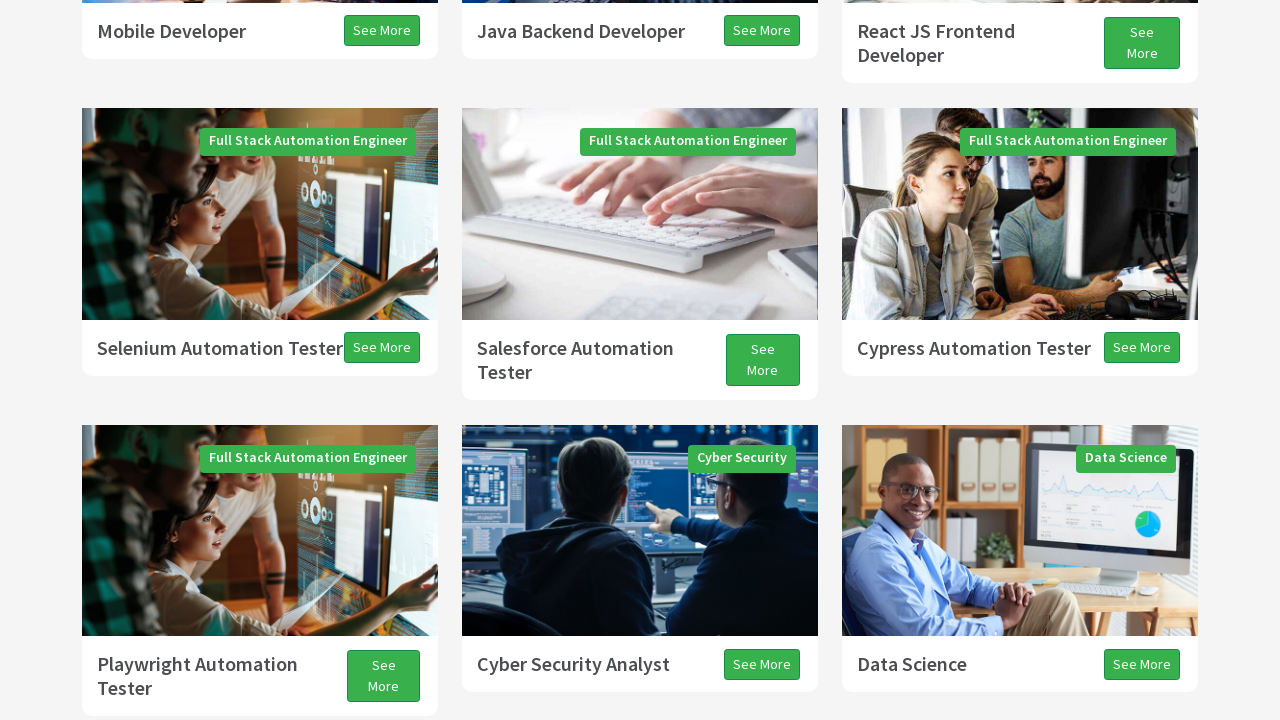